Tests dynamic element loading by clicking an "adder" button and waiting for a new element (box0) to appear on the page

Starting URL: https://www.selenium.dev/selenium/web/dynamic.html

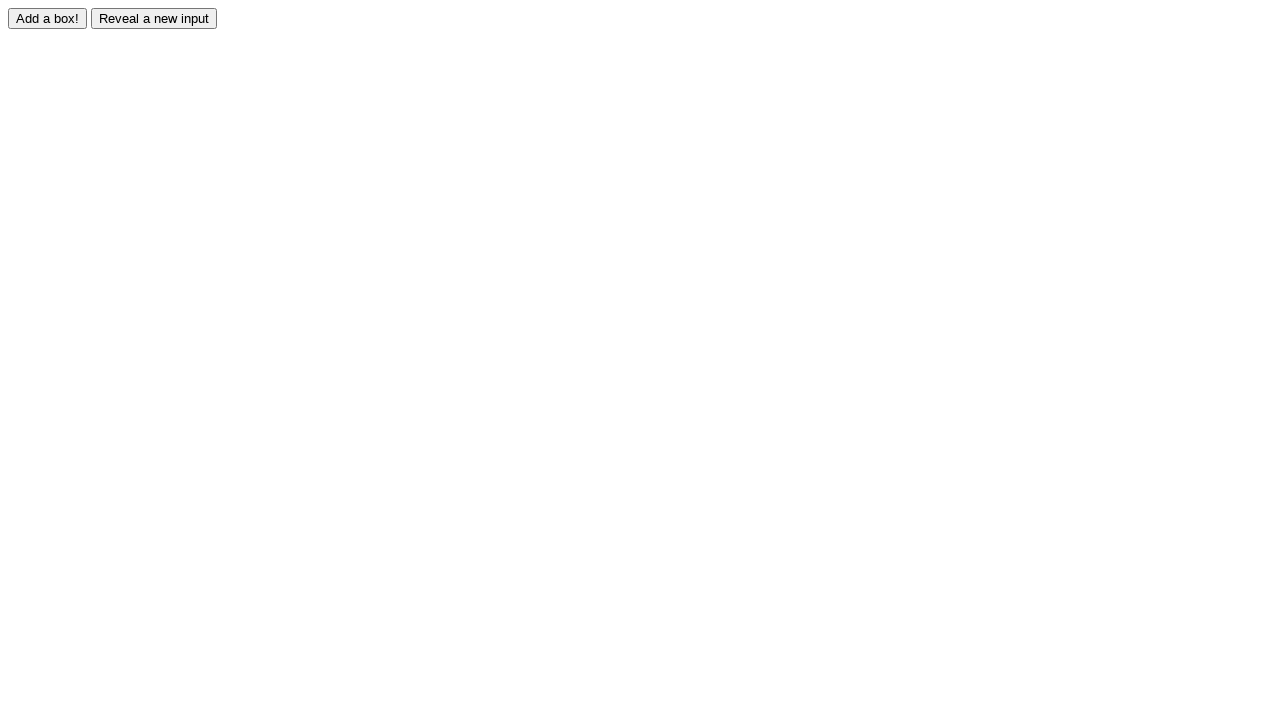

Clicked the adder button to trigger dynamic element loading at (48, 18) on #adder
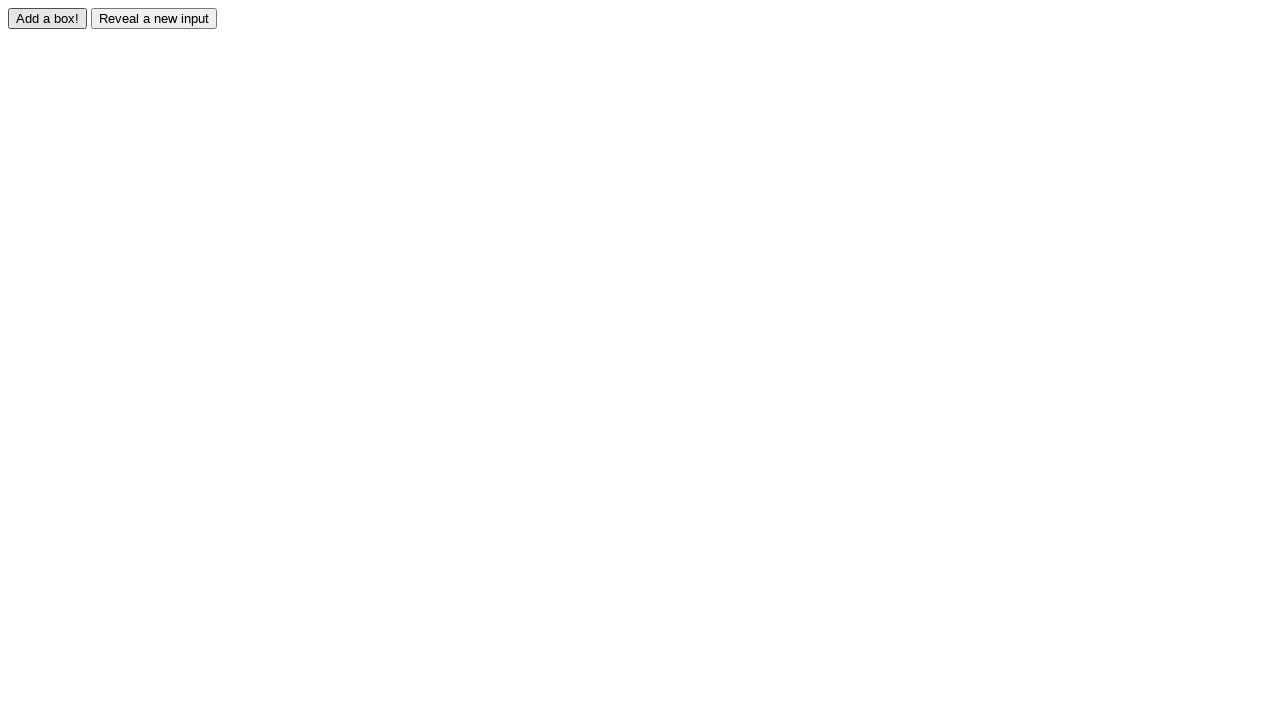

Waited for dynamically added element (box0) to appear on the page
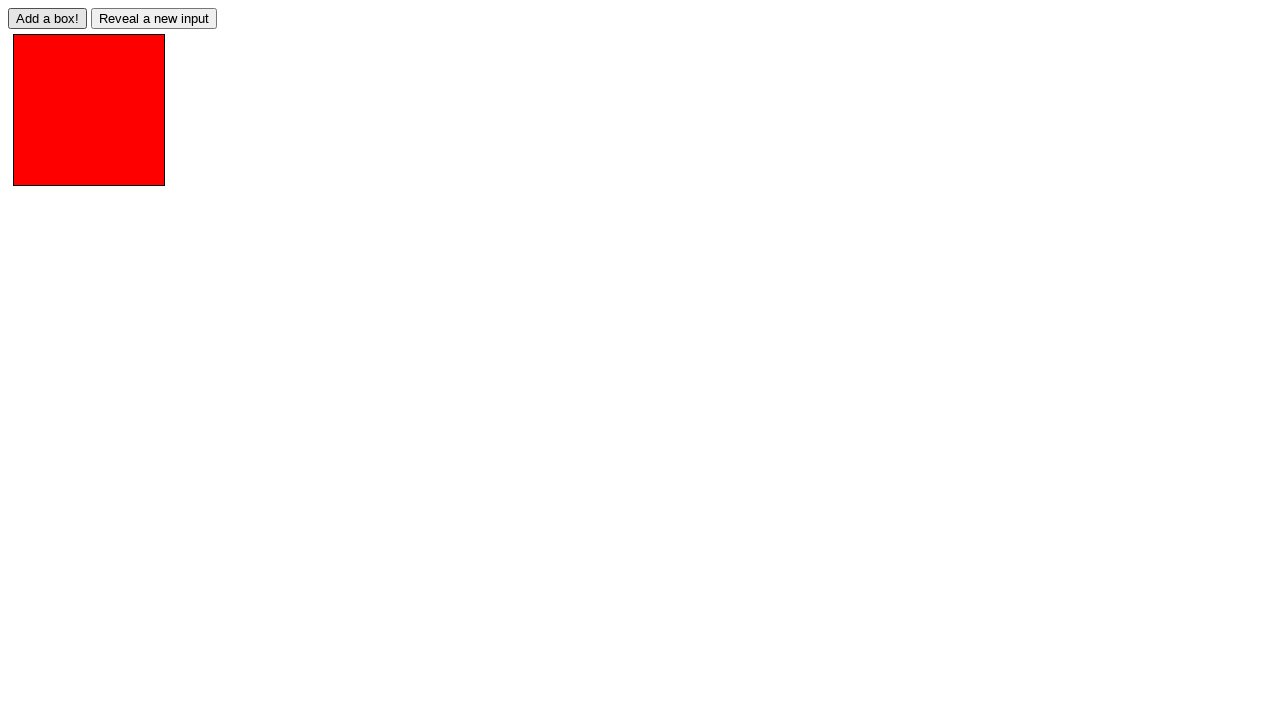

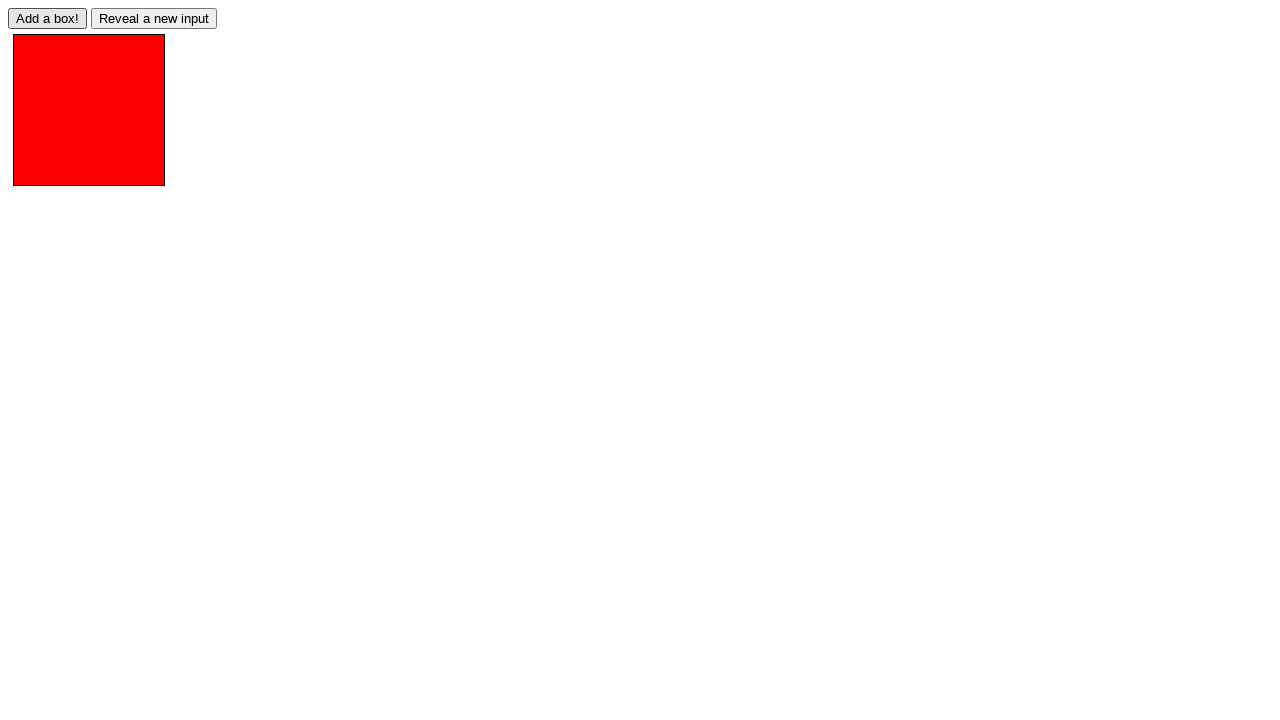